Navigates to ADSBexchange globe tracker for a specific aircraft ICAO address and waits for the map canvas element to load, verifying the plane location map is displayed.

Starting URL: https://globe.adsbexchange.com/?icao=A1B2C3&zoom=12&hideButtons

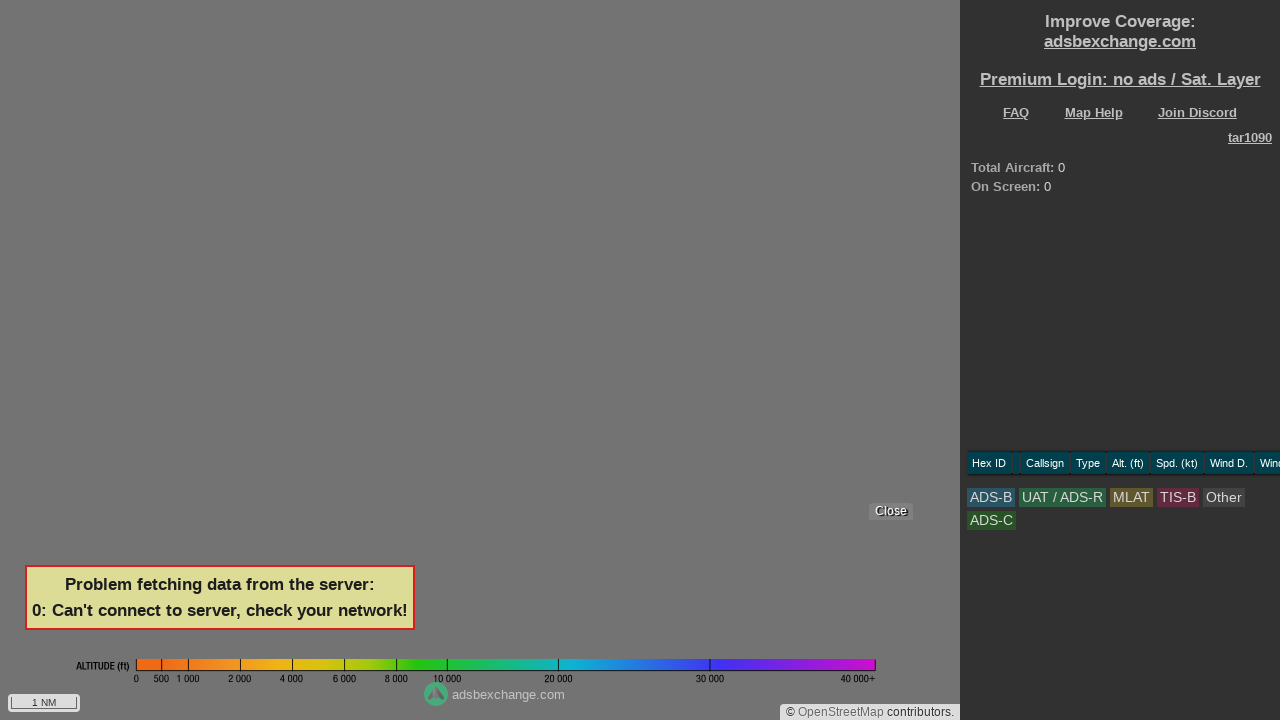

Navigated to ADSBexchange globe tracker for aircraft ICAO A1B2C3 with zoom level 12
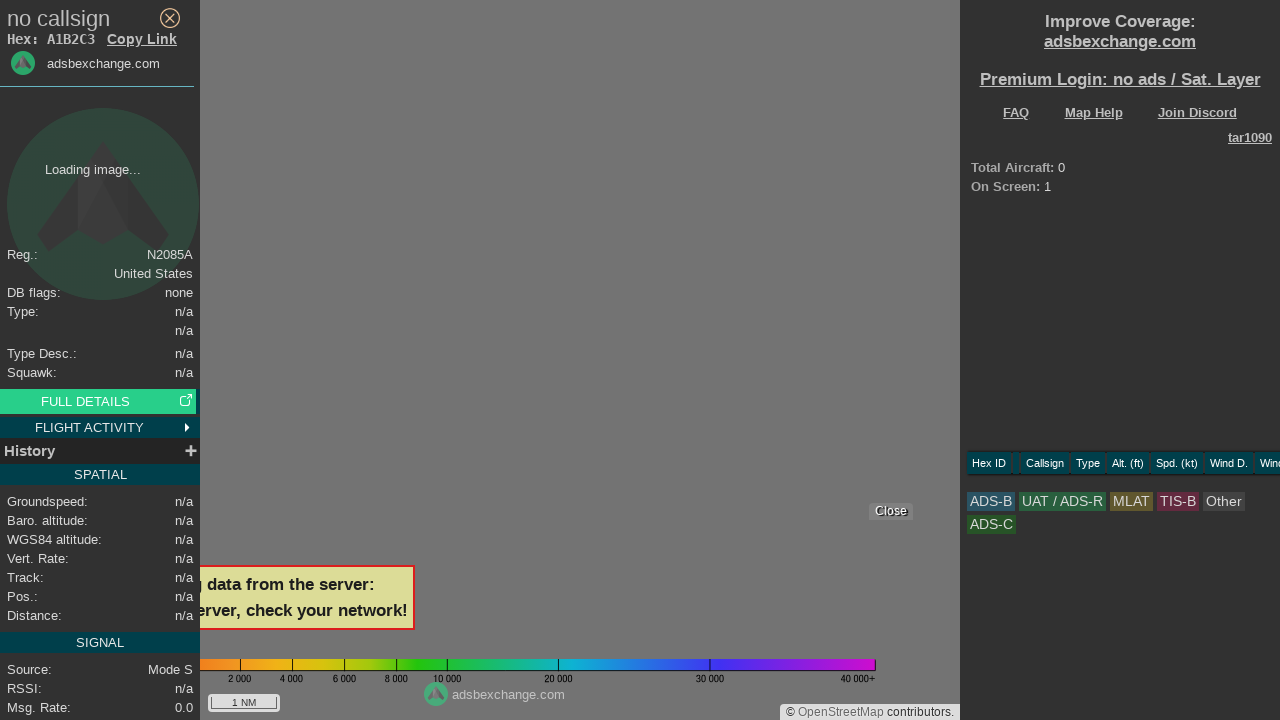

Map canvas element loaded
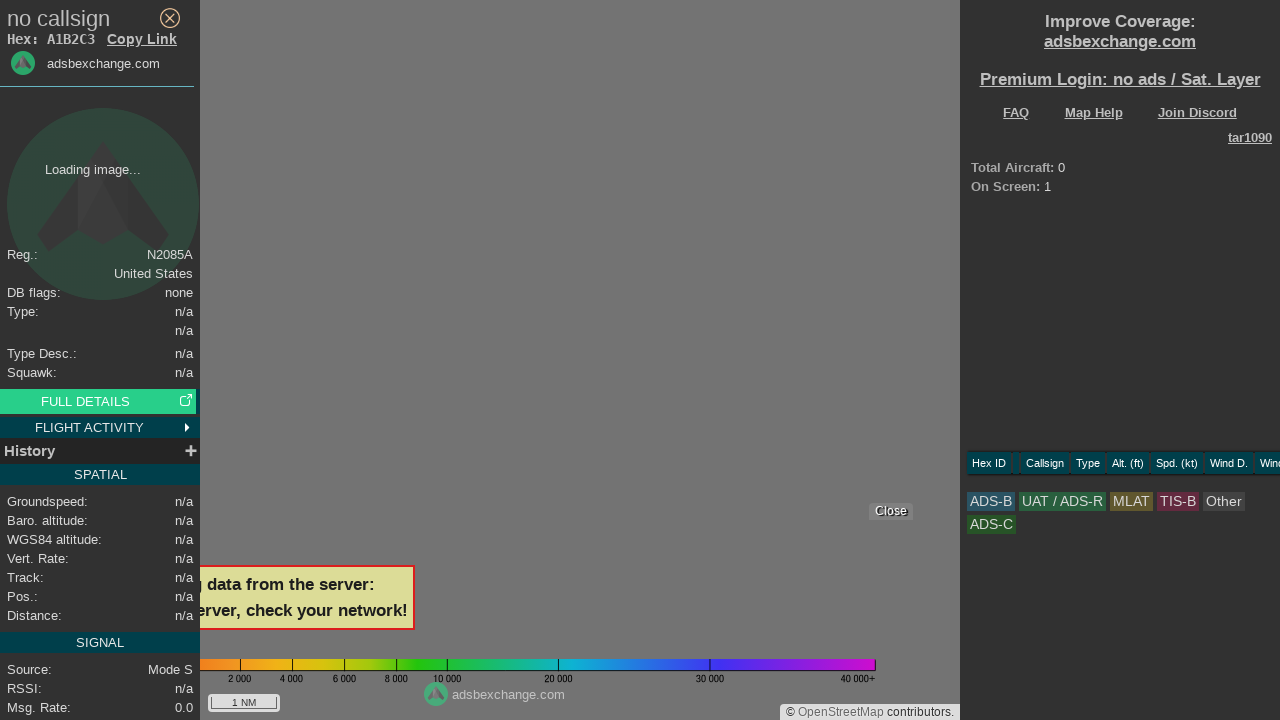

Waited for map tiles to finish rendering
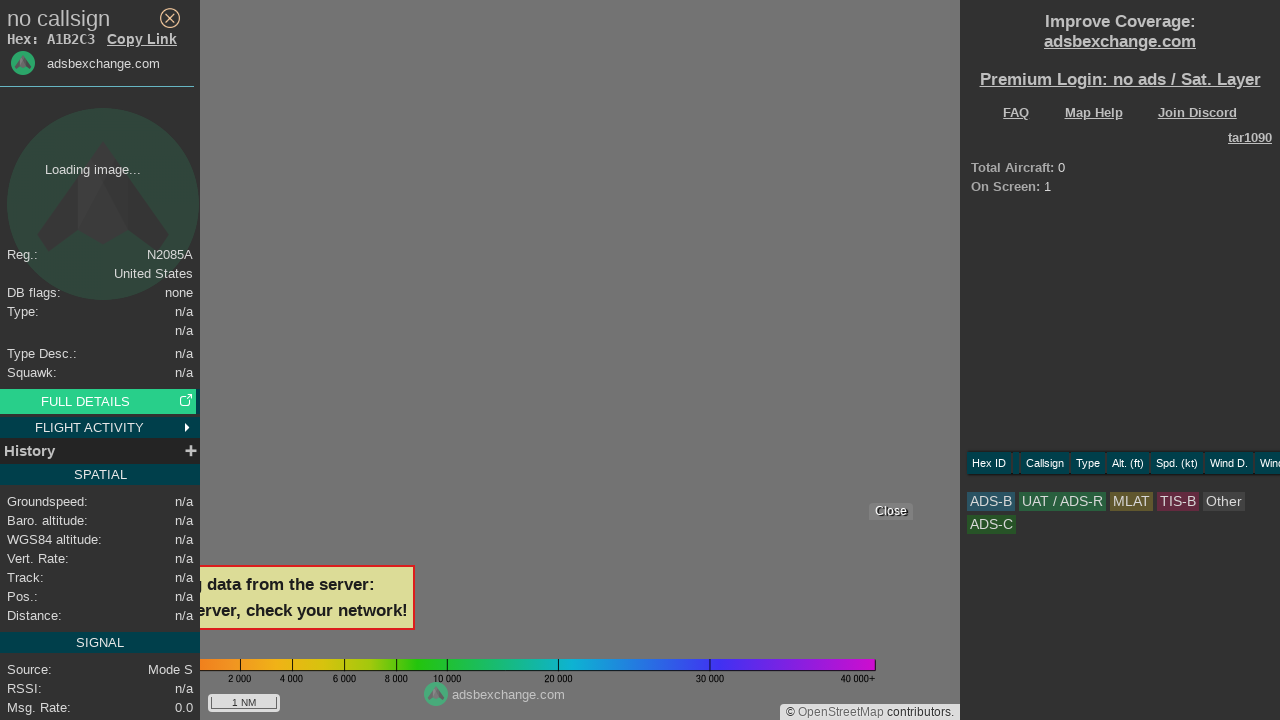

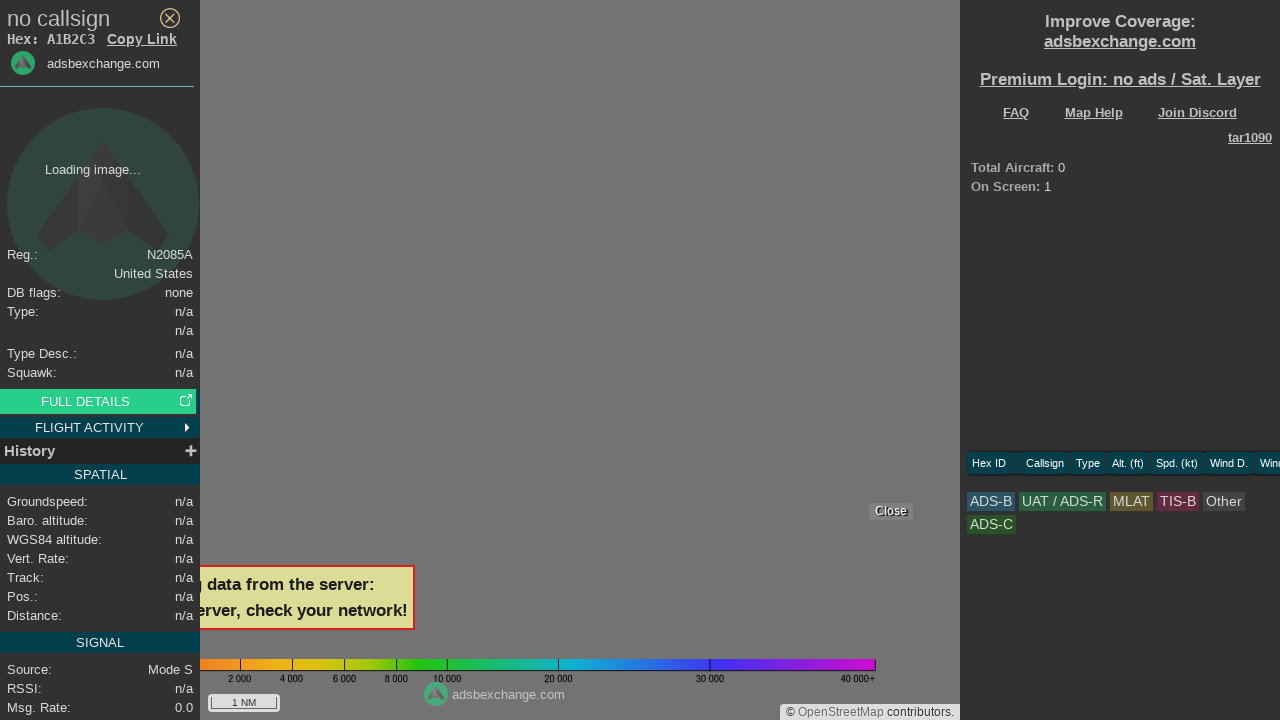